Tests JavaScript prompt alert functionality by clicking a button to trigger a prompt, entering text, accepting it, and verifying the entered text appears in the result element.

Starting URL: https://leafground.com/alert.xhtml

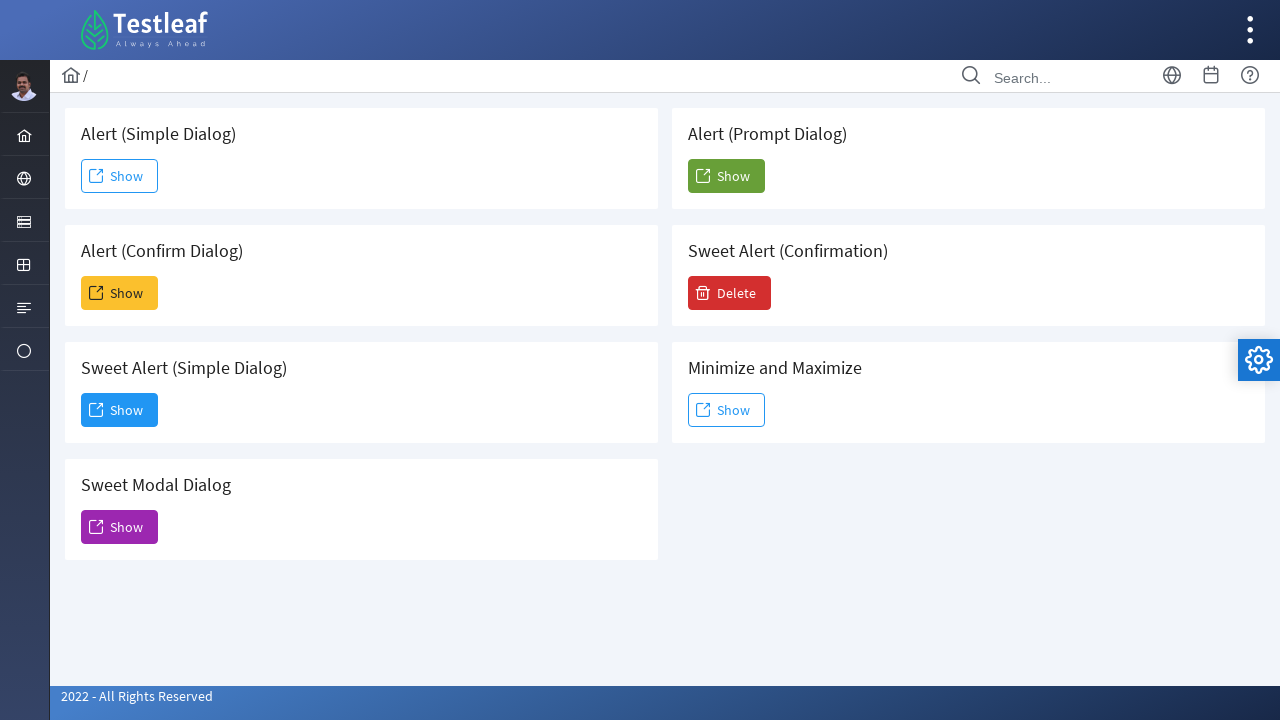

Set up dialog handler to accept prompt with text 'Its Week3 class now'
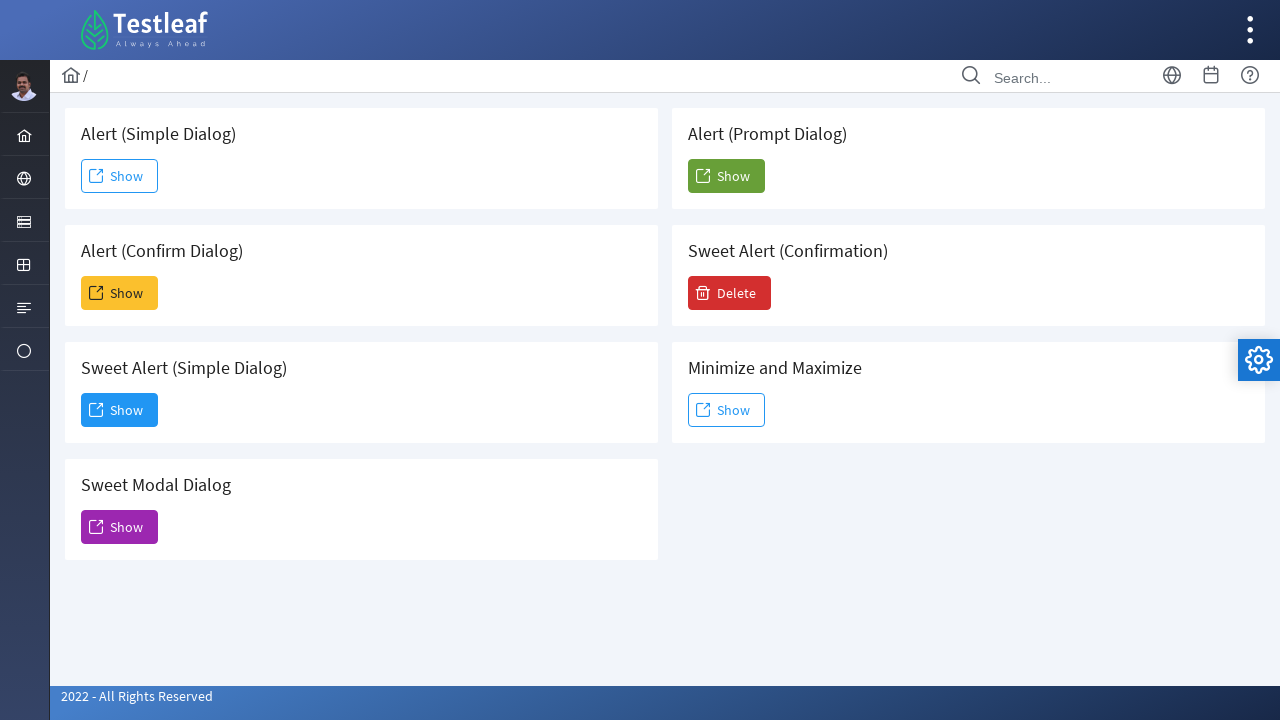

Clicked the 6th button to trigger the prompt alert at (726, 176) on (//button[@role='button'])[6]
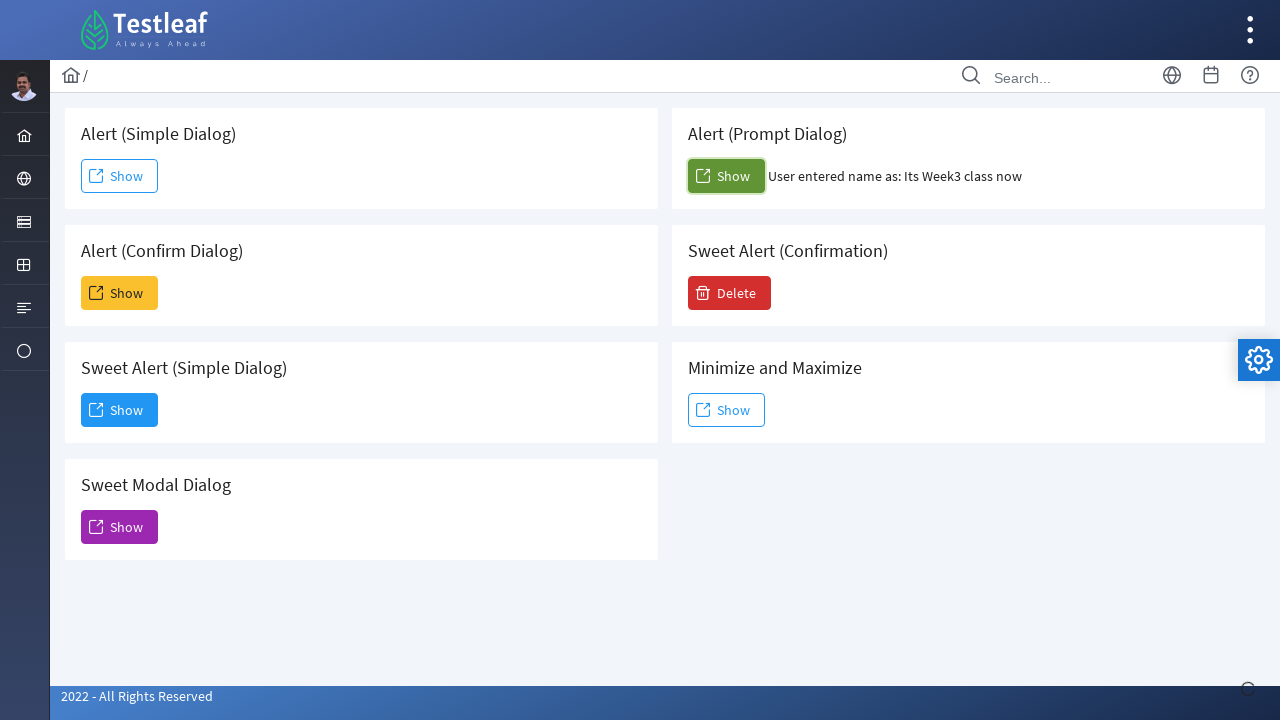

Prompt accepted and result element loaded
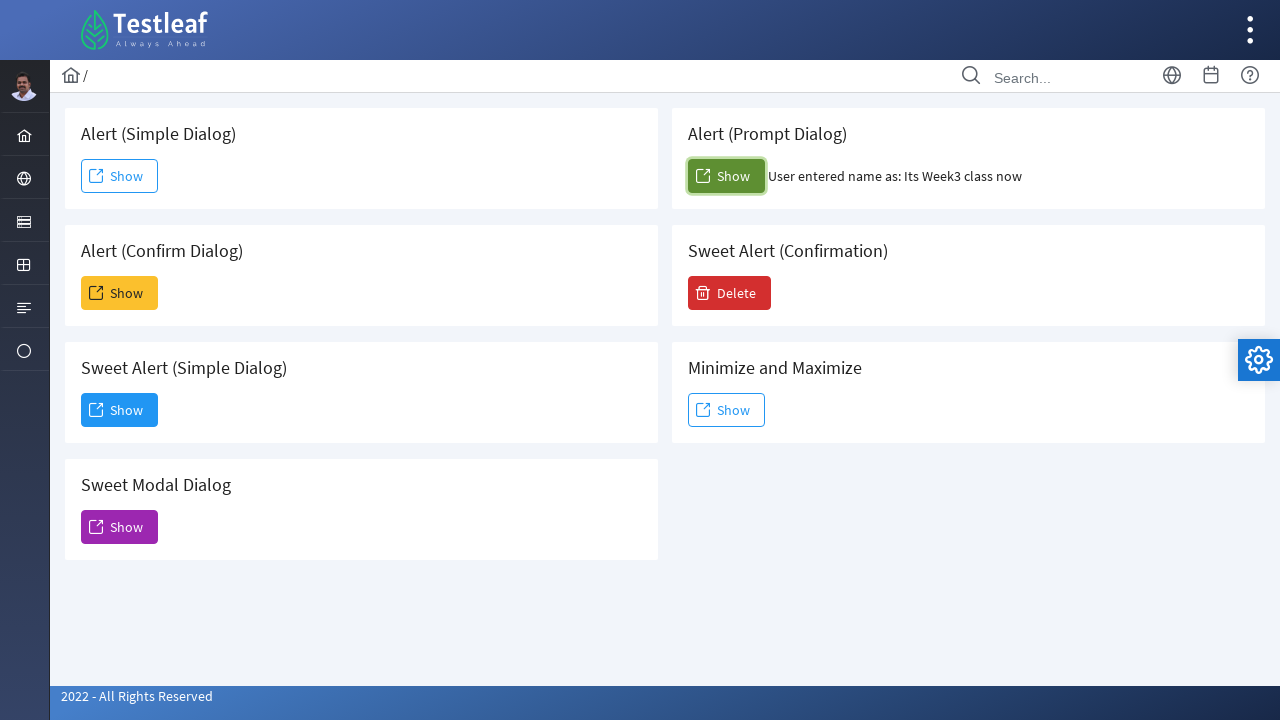

Retrieved result text: 'User entered name as: Its Week3 class now'
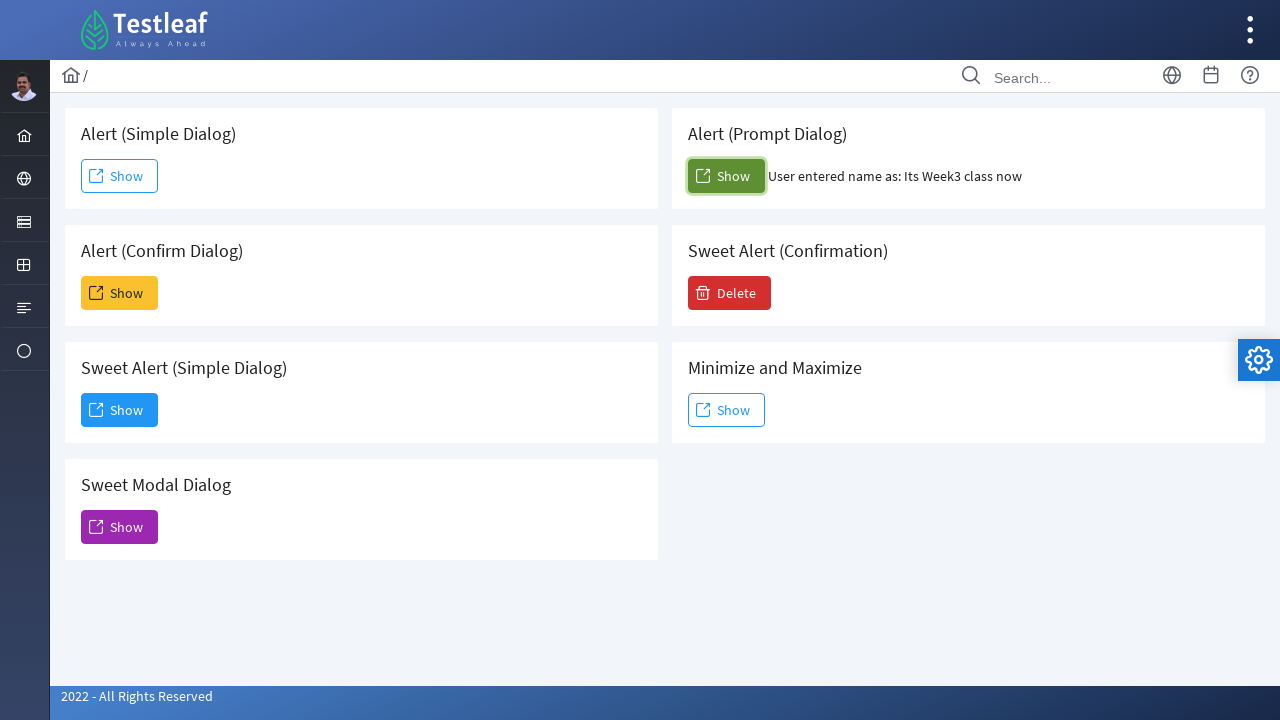

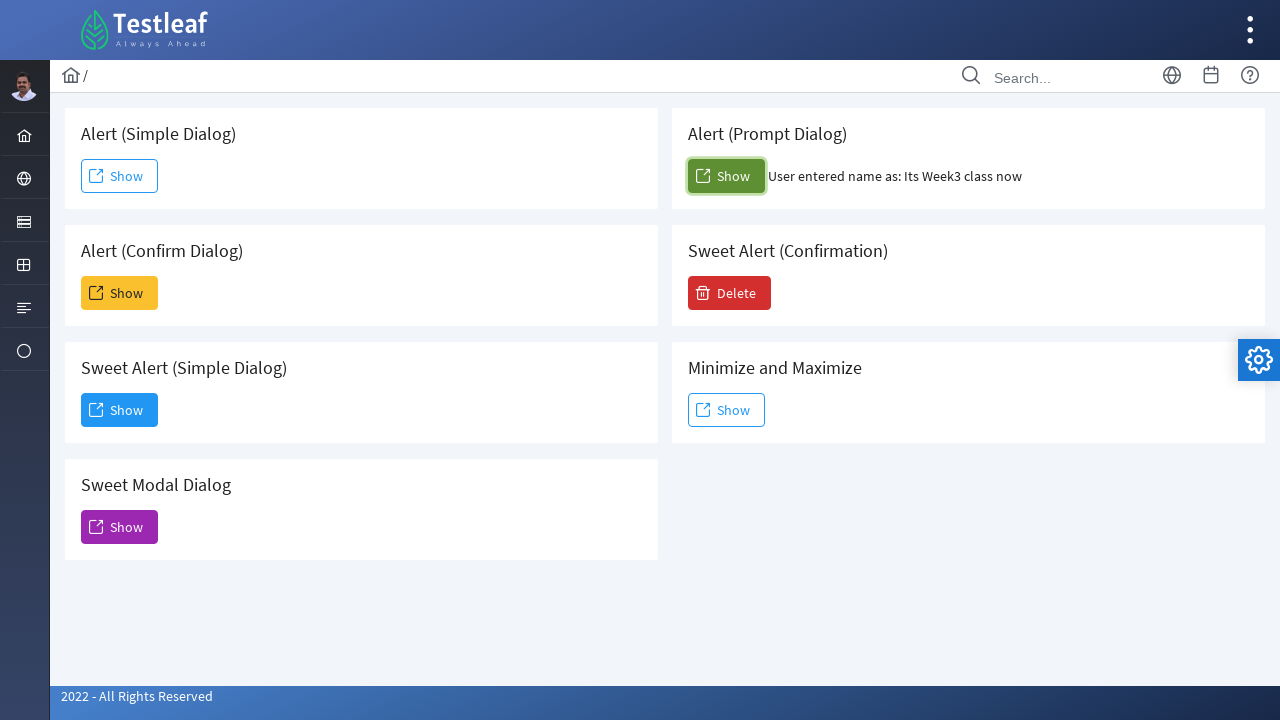